Navigates to Soccer Zone website and verifies the page loads correctly

Starting URL: https://soccerzone.com/

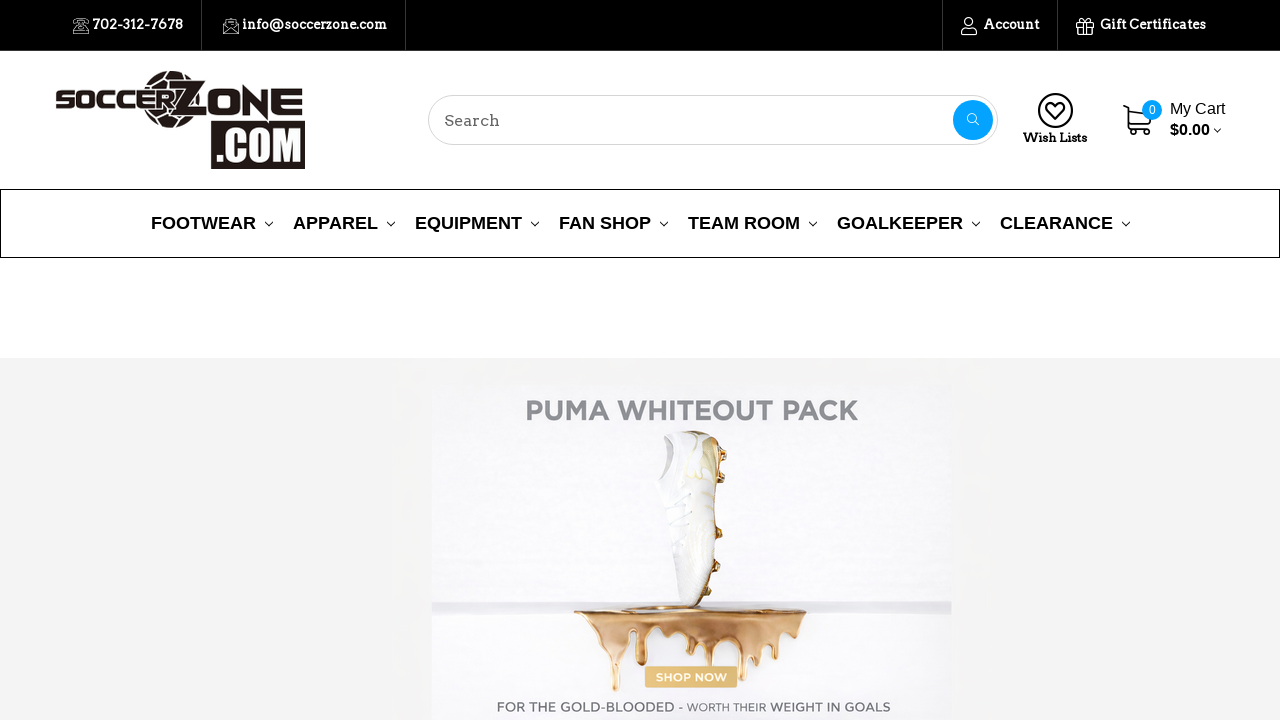

Waited for page DOM content to load on Soccer Zone website
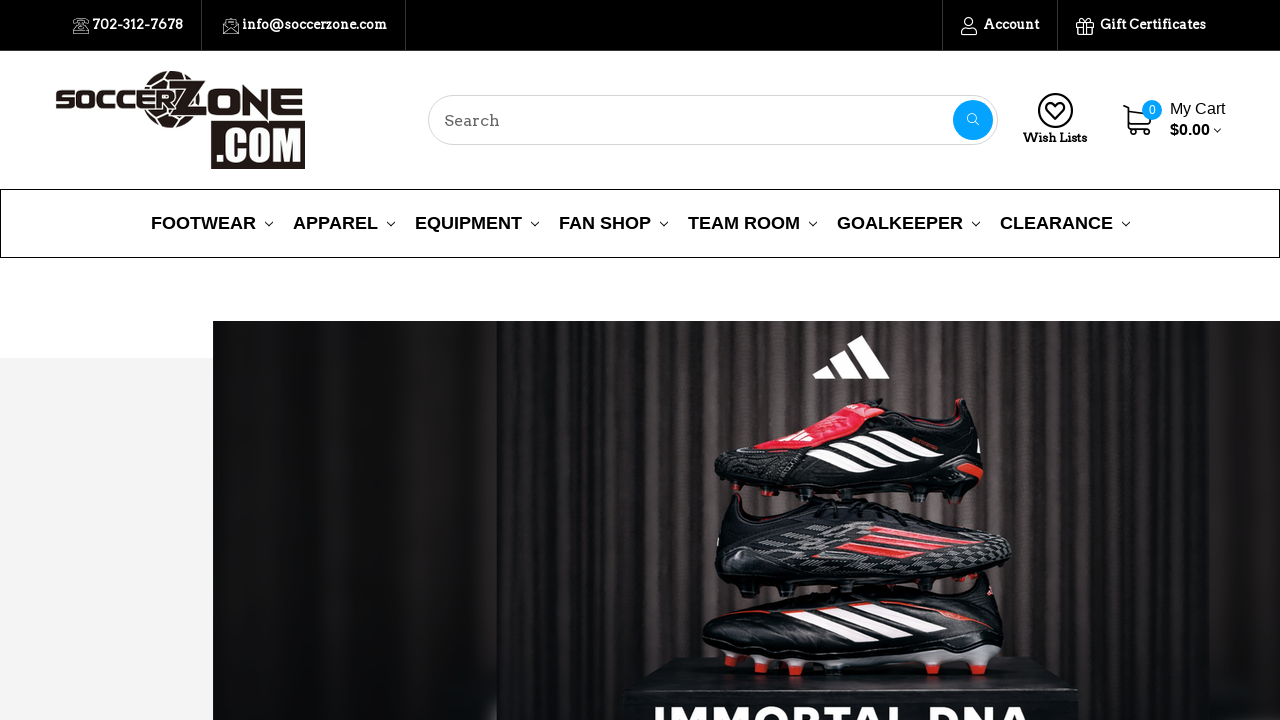

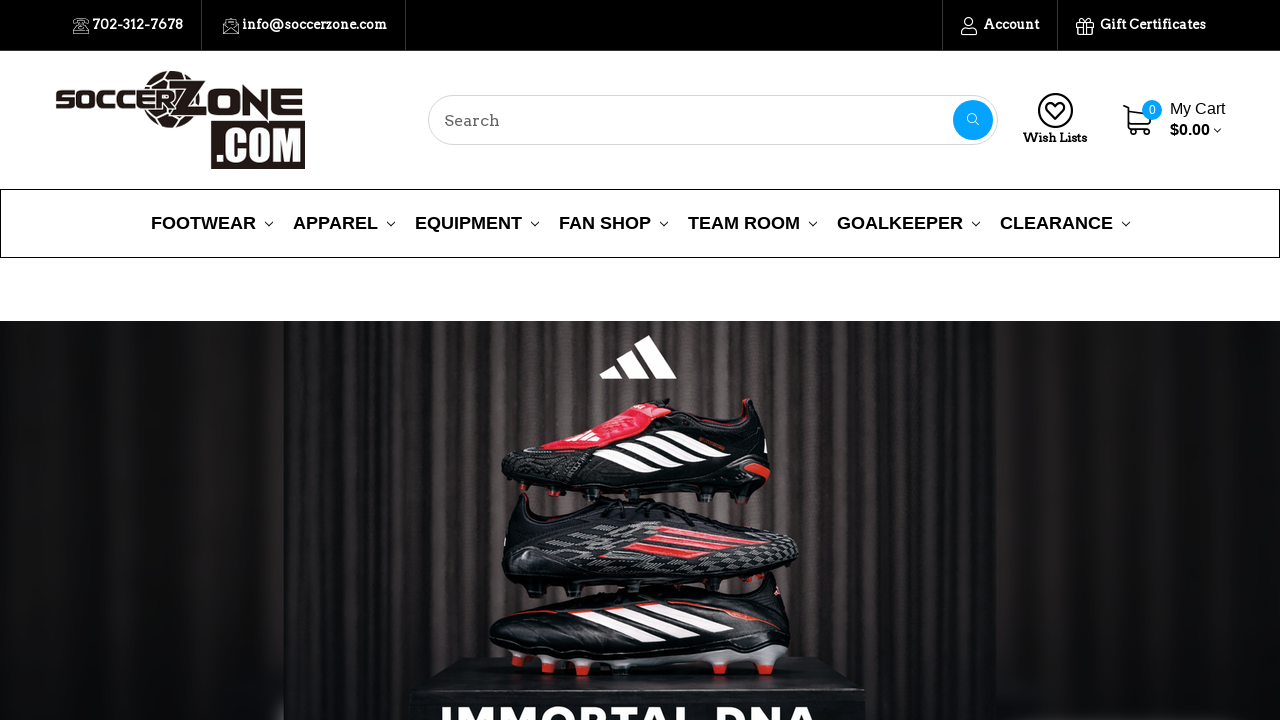